Verifies that the DuckDuckGo homepage source contains expected text

Starting URL: https://duckduckgo.com/

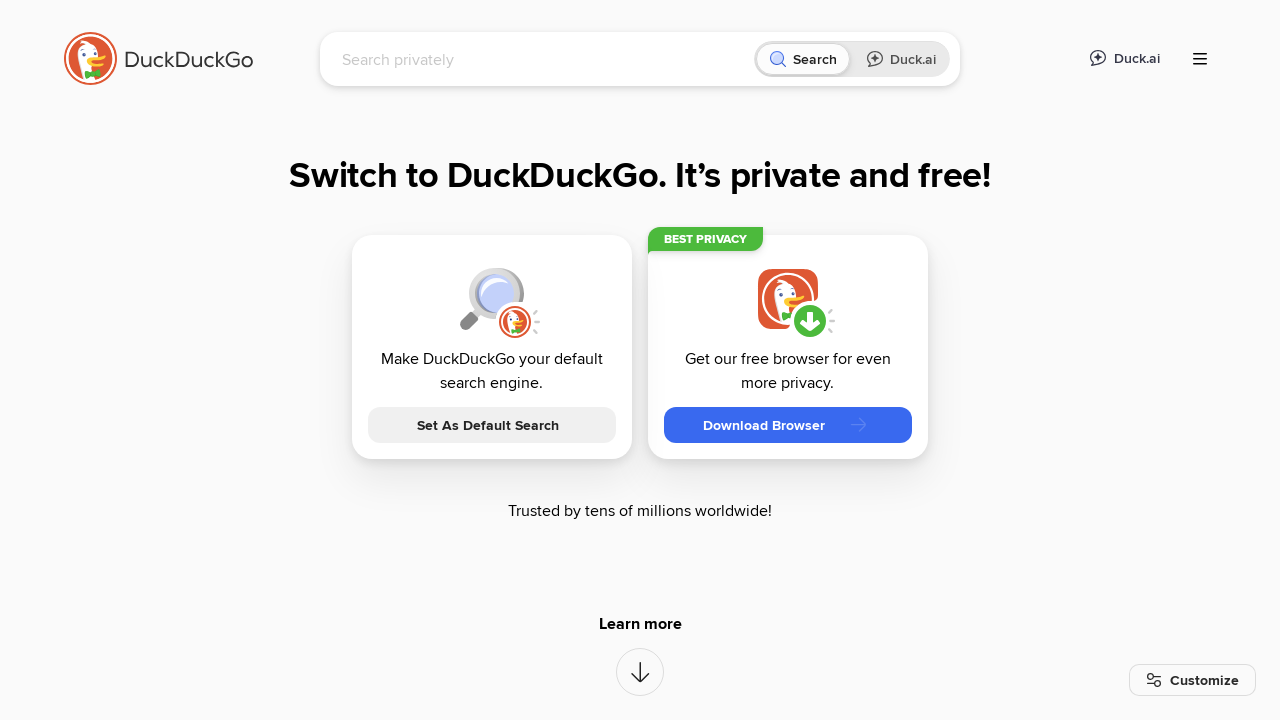

Retrieved DuckDuckGo homepage source content
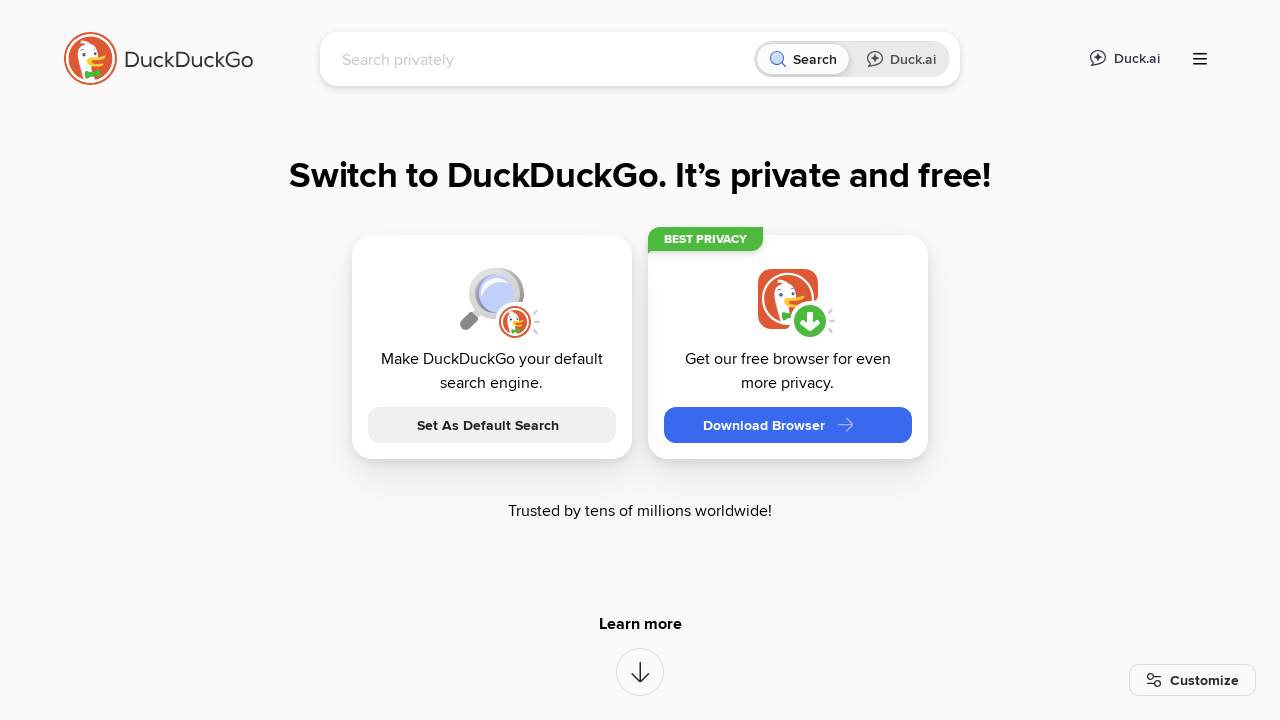

Verified that 'DuckDuckGo' text is present in page source
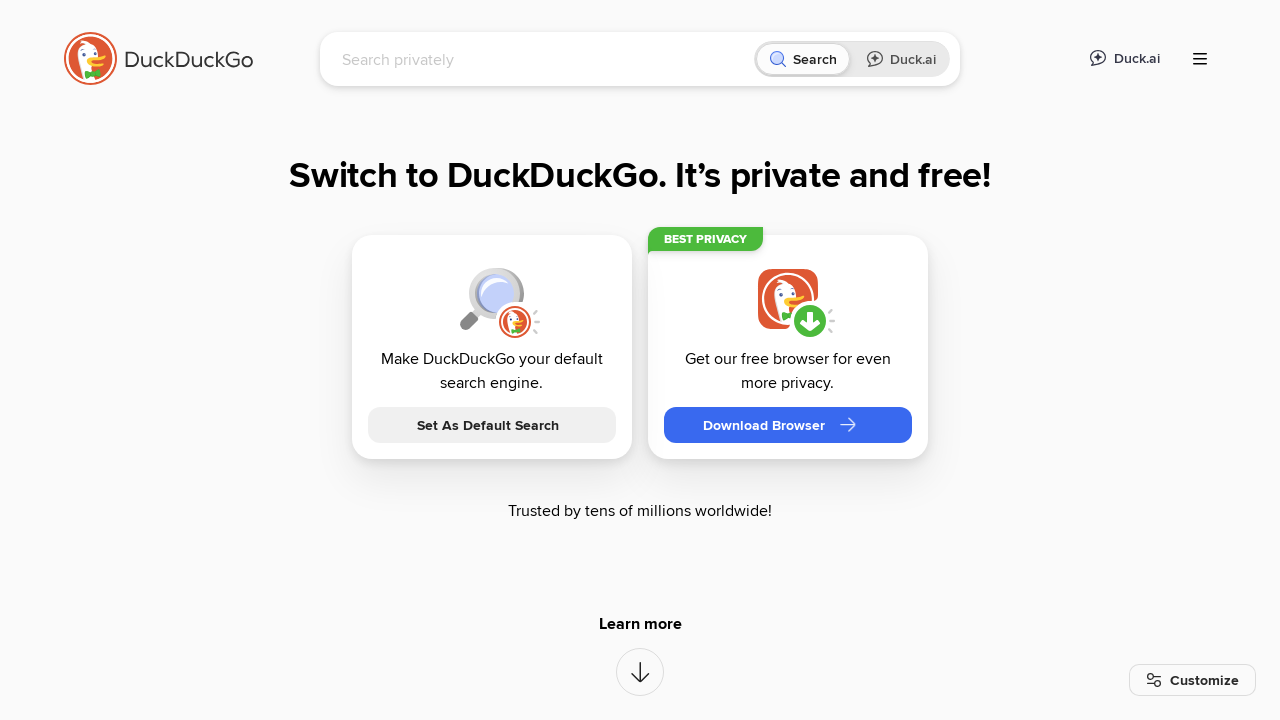

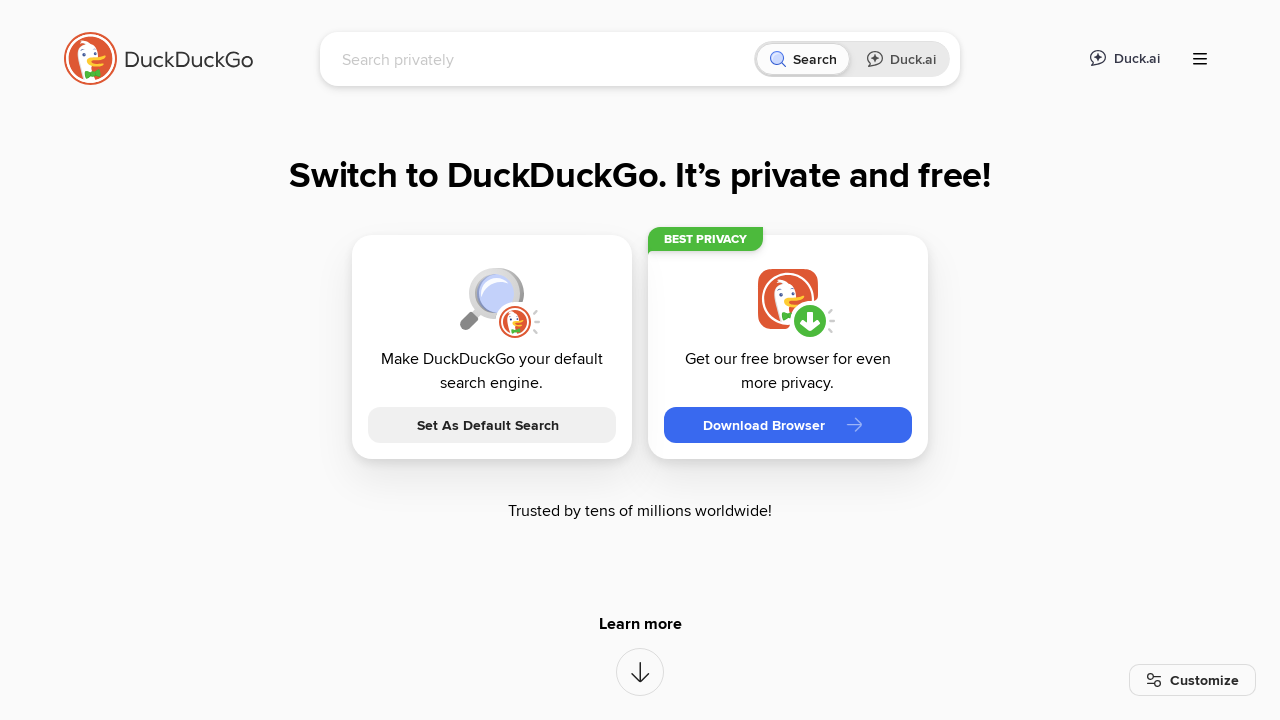